Tests file download functionality by navigating to jQueryUI website and clicking the download buttons.

Starting URL: https://jqueryui.com/

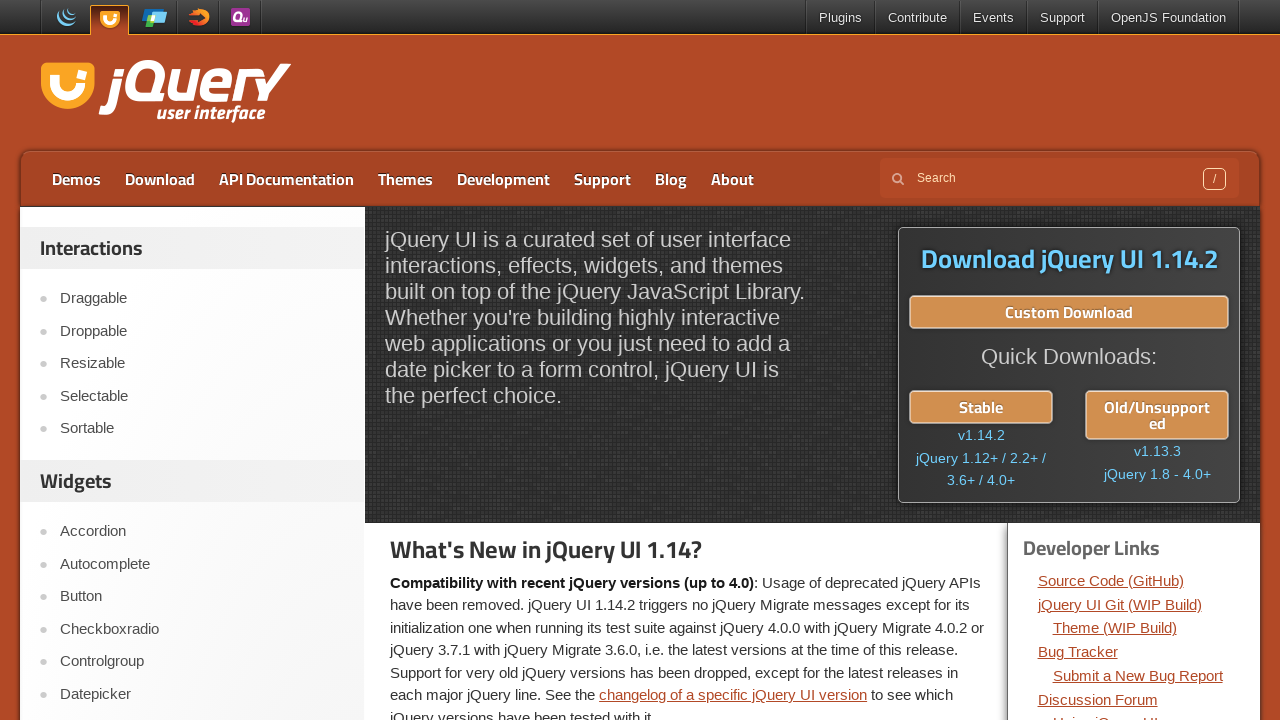

Waited 2000ms for page to load
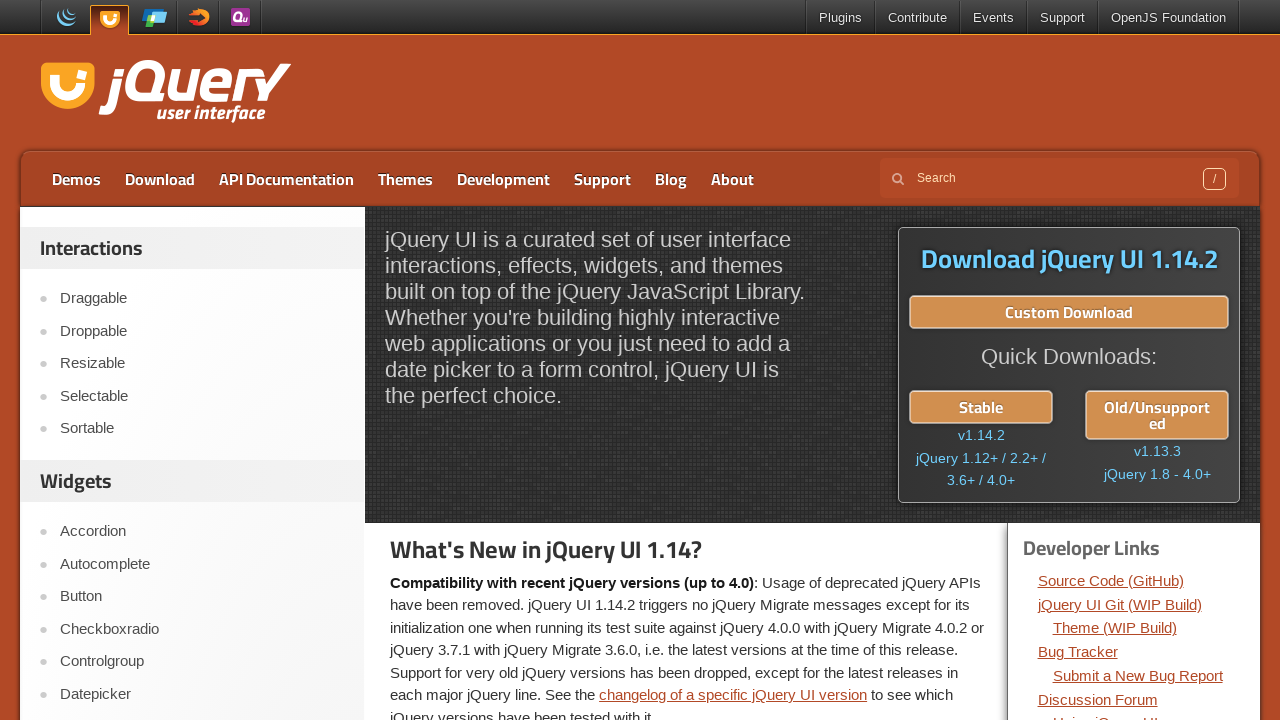

Clicked Download link on jQueryUI website at (160, 179) on a:text('Download')
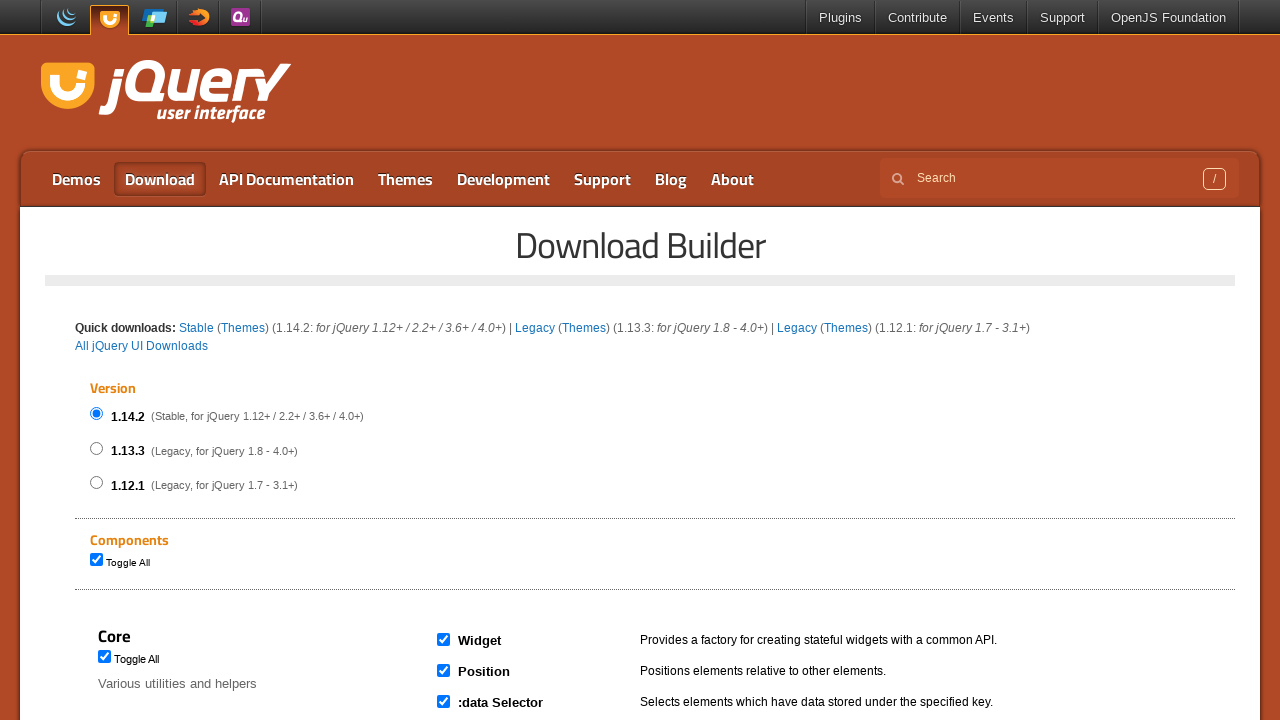

Waited 2000ms for navigation to complete
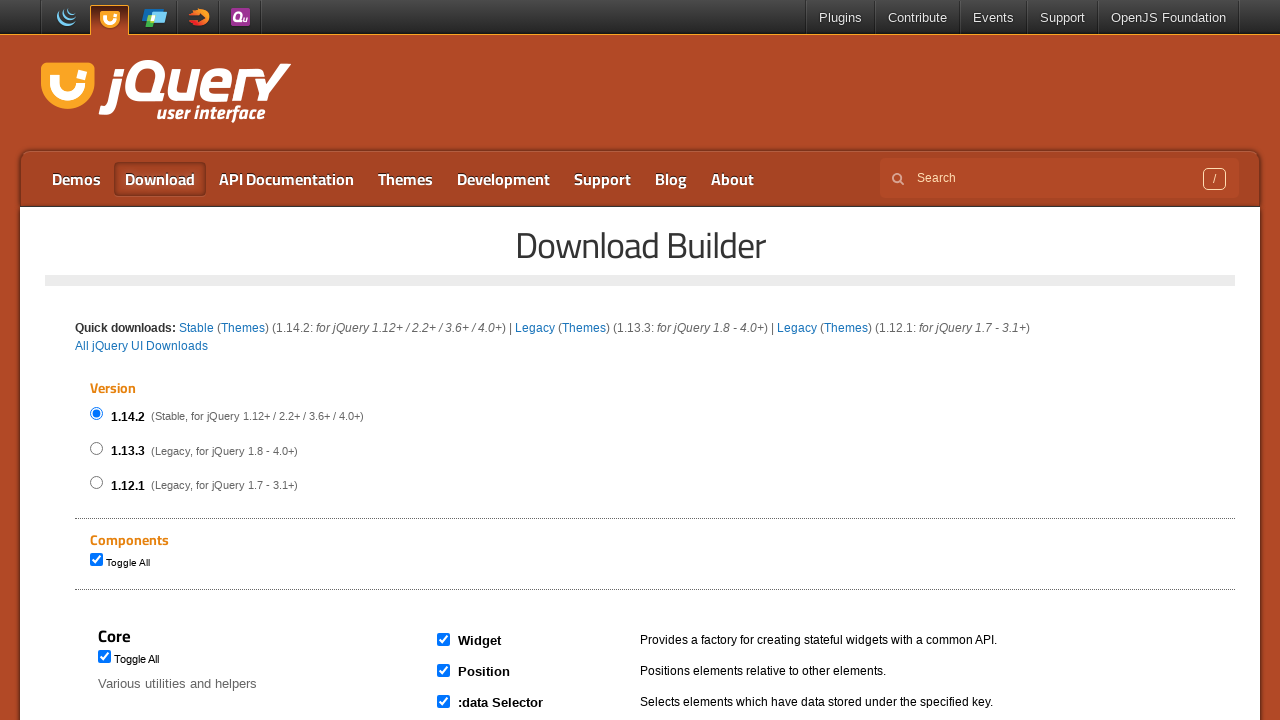

Clicked Download submit button to initiate file download at (147, 360) on input[type='submit'][value='Download']
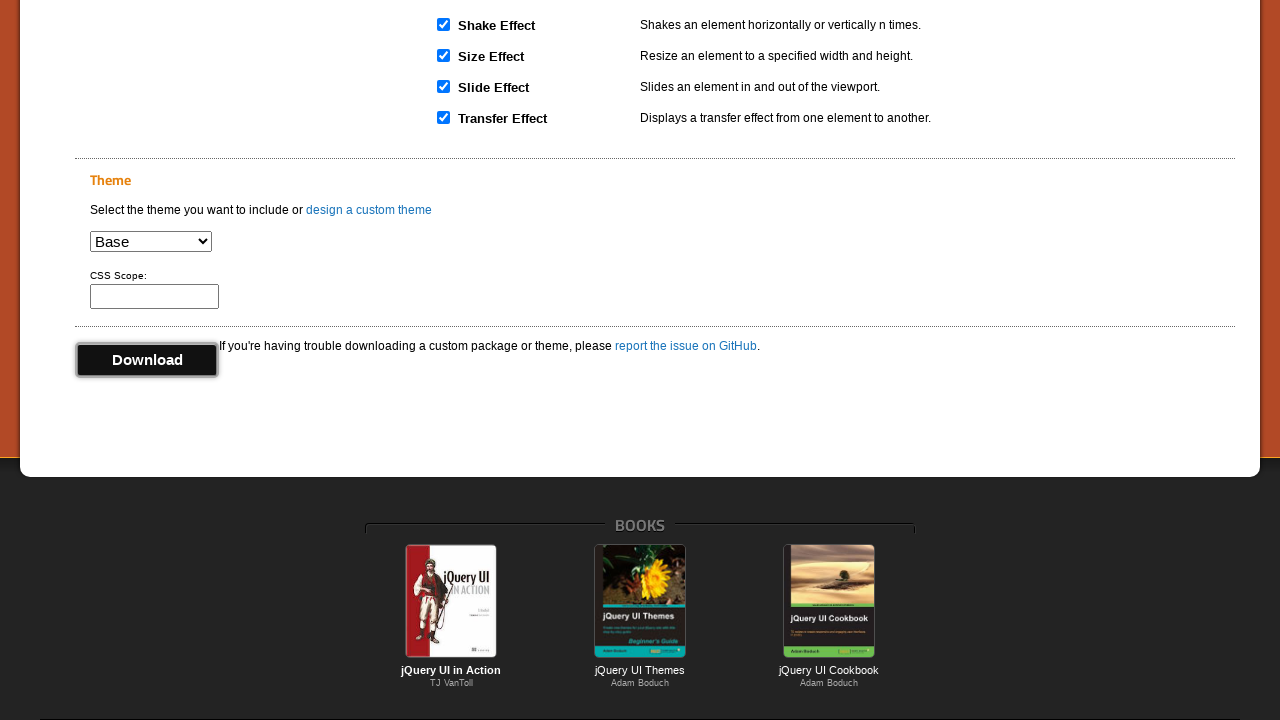

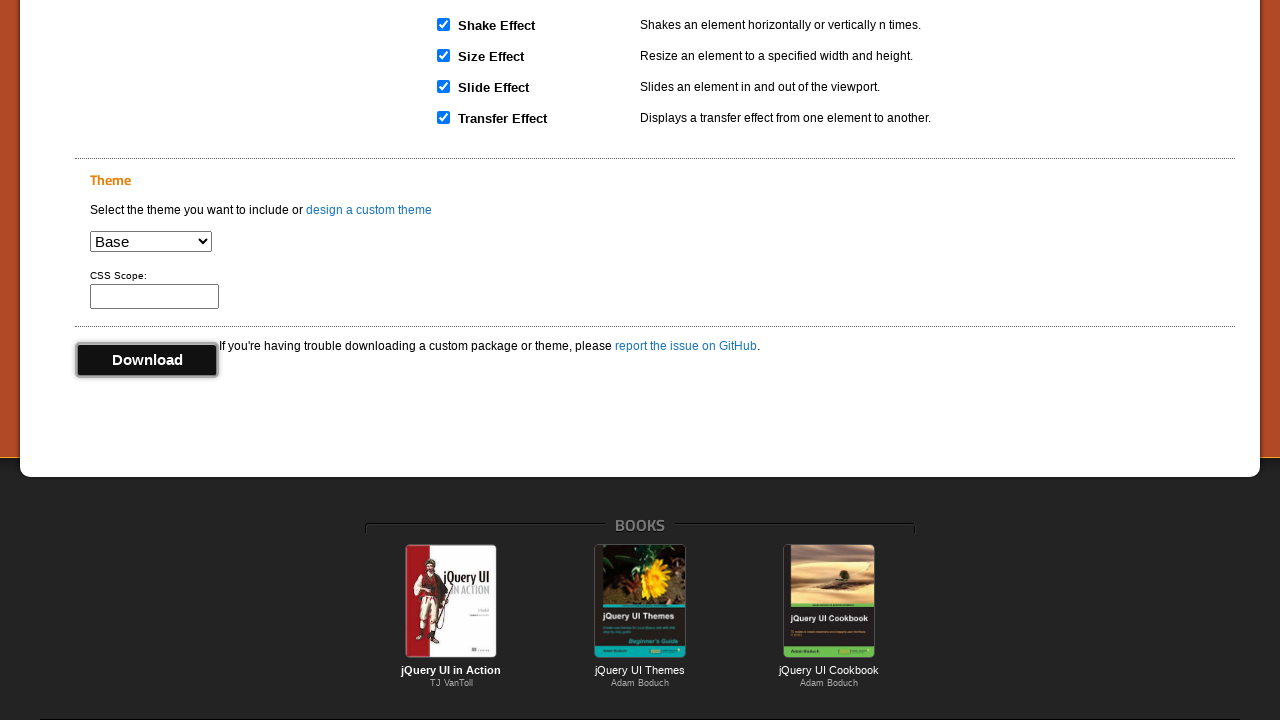